Navigates to Rahul Shetty Academy website and retrieves page information including title and URL

Starting URL: https://rahulshettyacademy.com

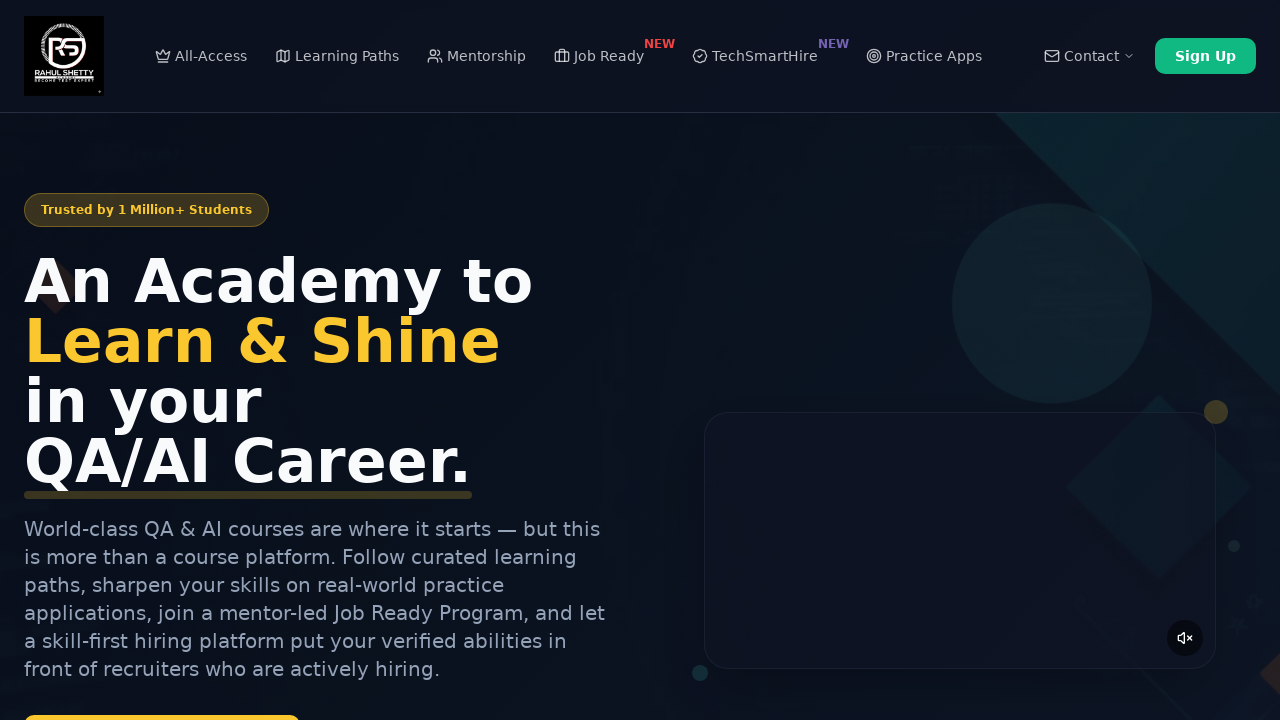

Navigated to Rahul Shetty Academy website
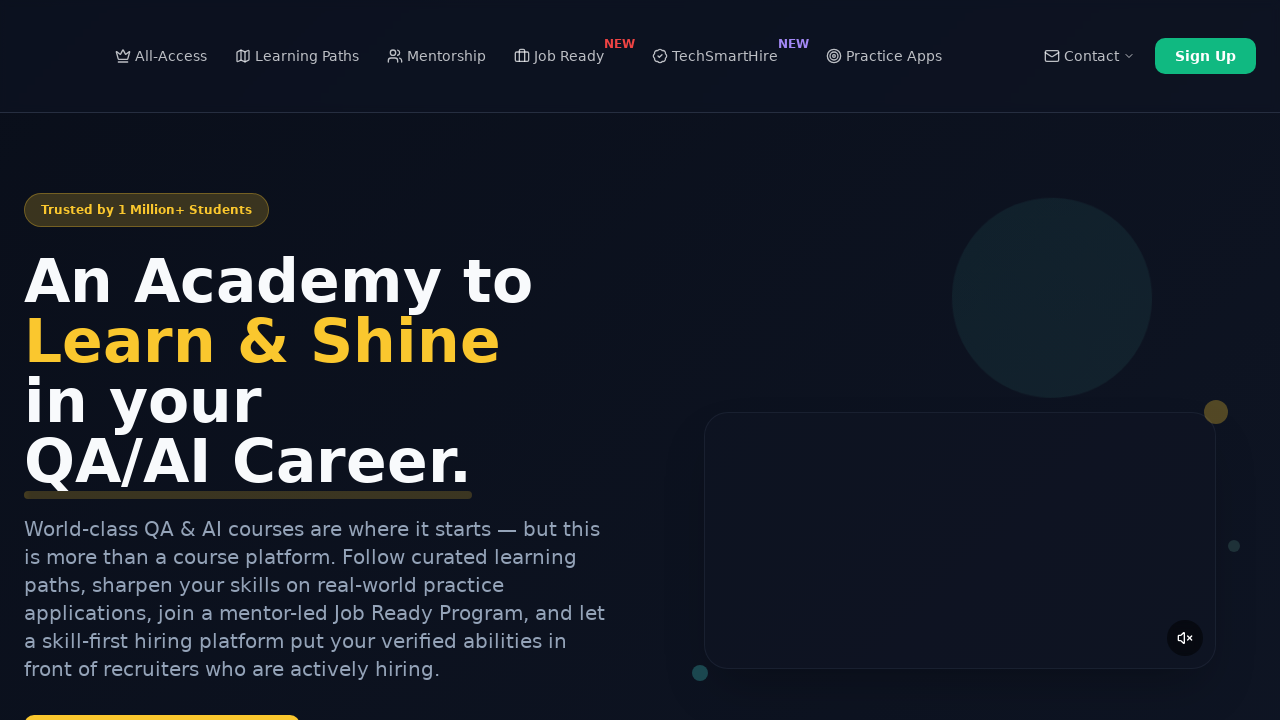

Retrieved page title: Rahul Shetty Academy | QA Automation, Playwright, AI Testing & Online Training
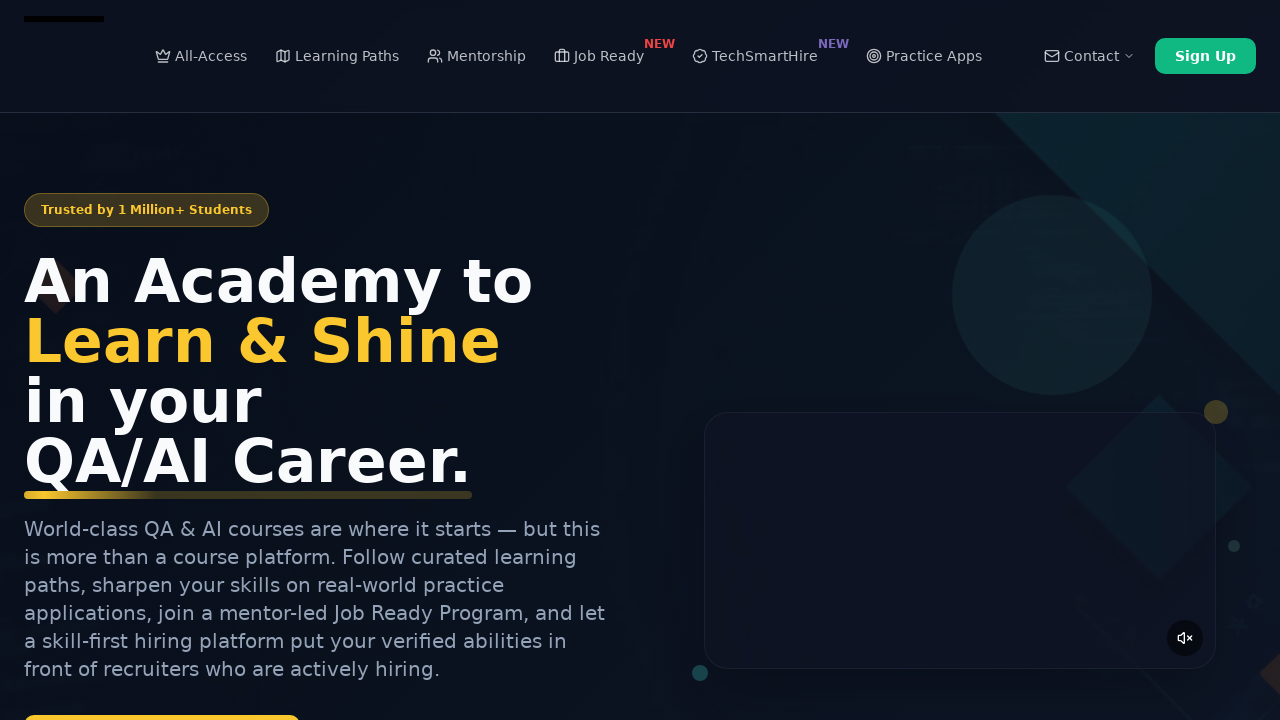

Retrieved current URL: https://rahulshettyacademy.com/
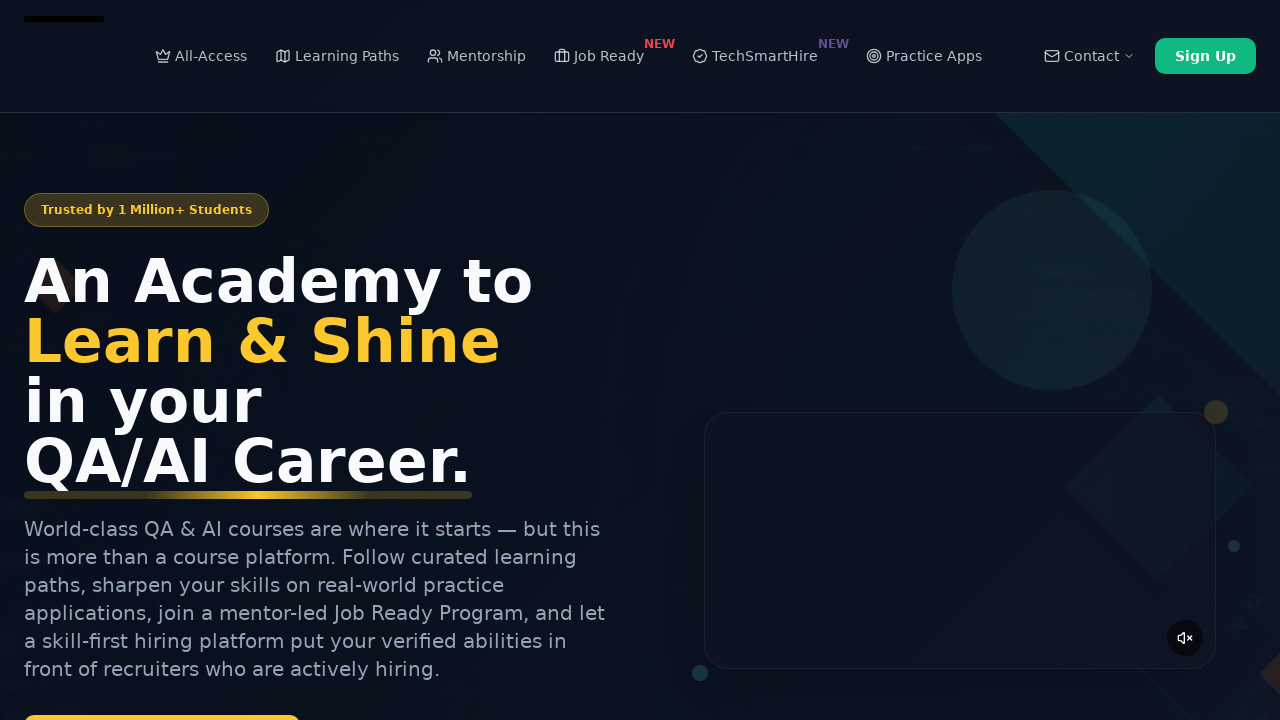

Verified that page title is not None
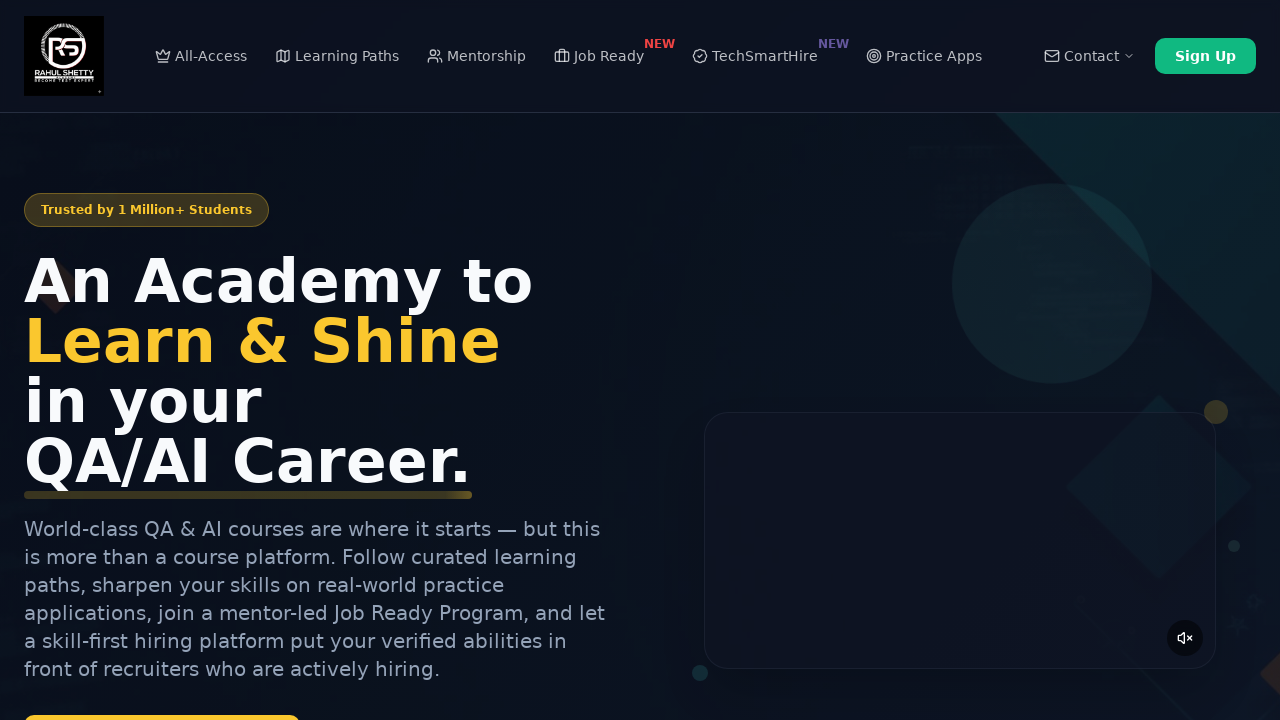

Verified that current URL is not None
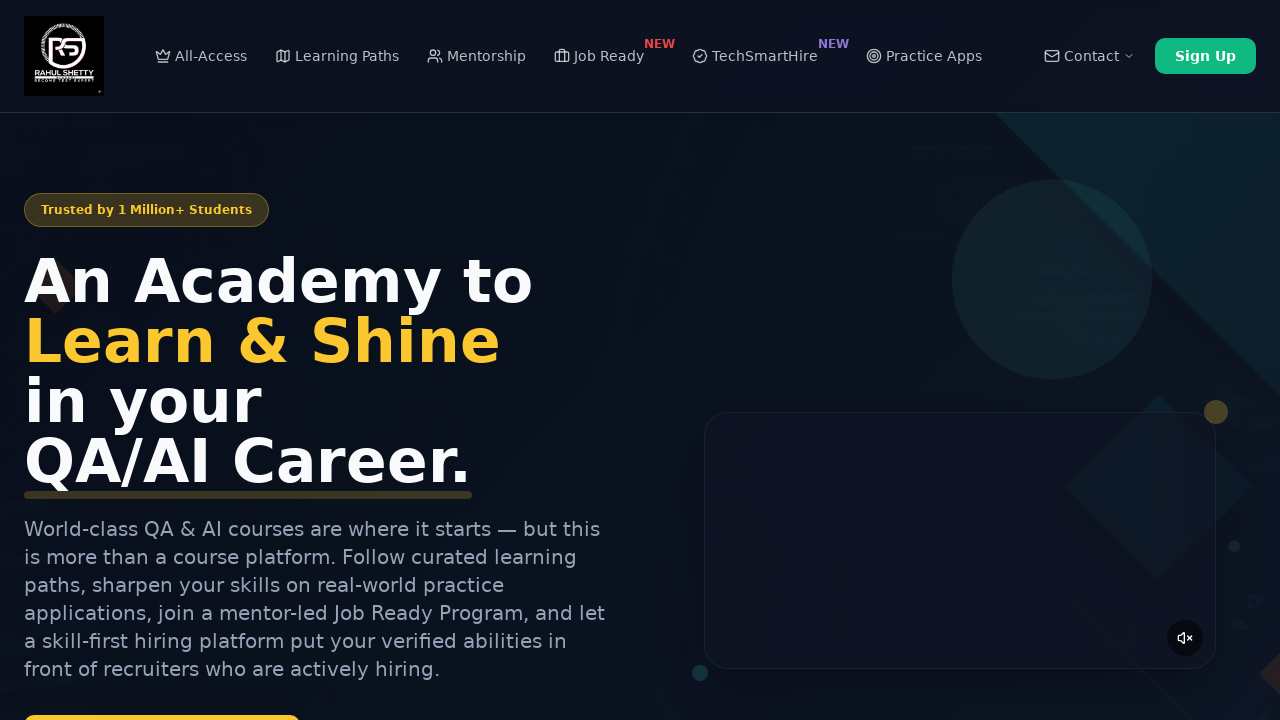

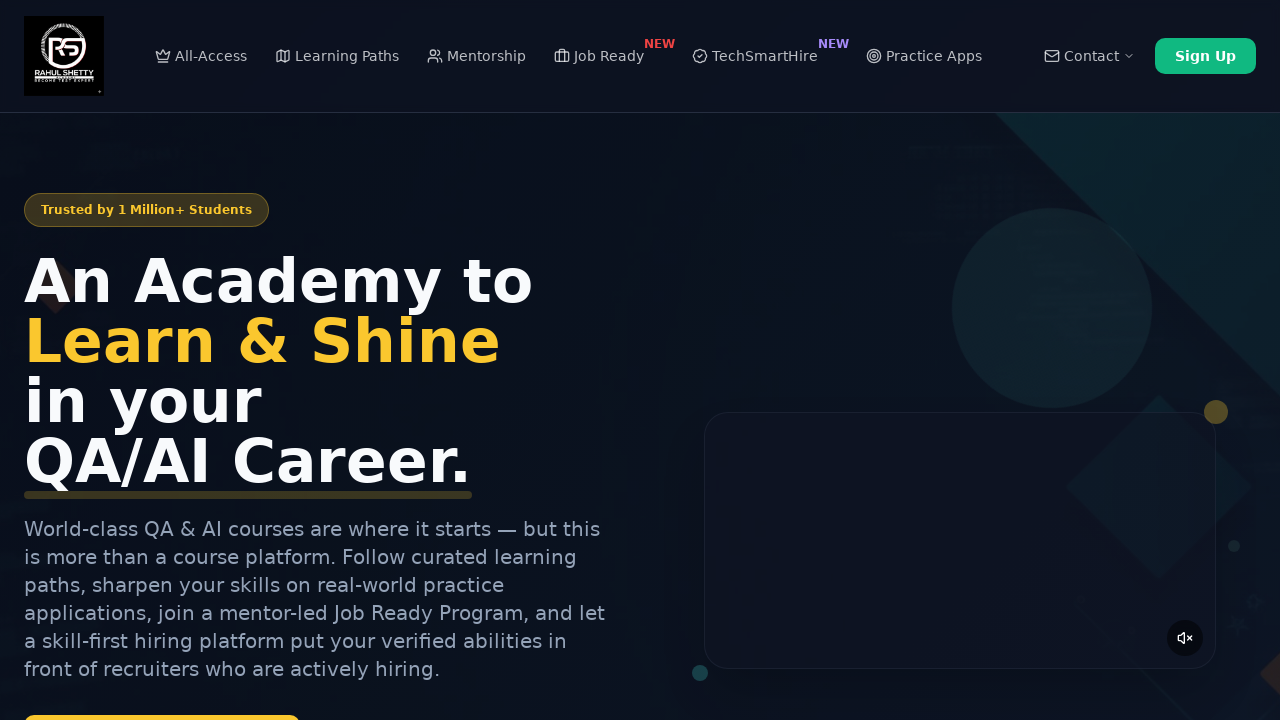